Tests an explicit wait exercise by waiting for a price to reach $100, clicking a book button, reading a value from the page, calculating a mathematical answer using logarithm and sine functions, and submitting the result.

Starting URL: http://suninjuly.github.io/explicit_wait2.html

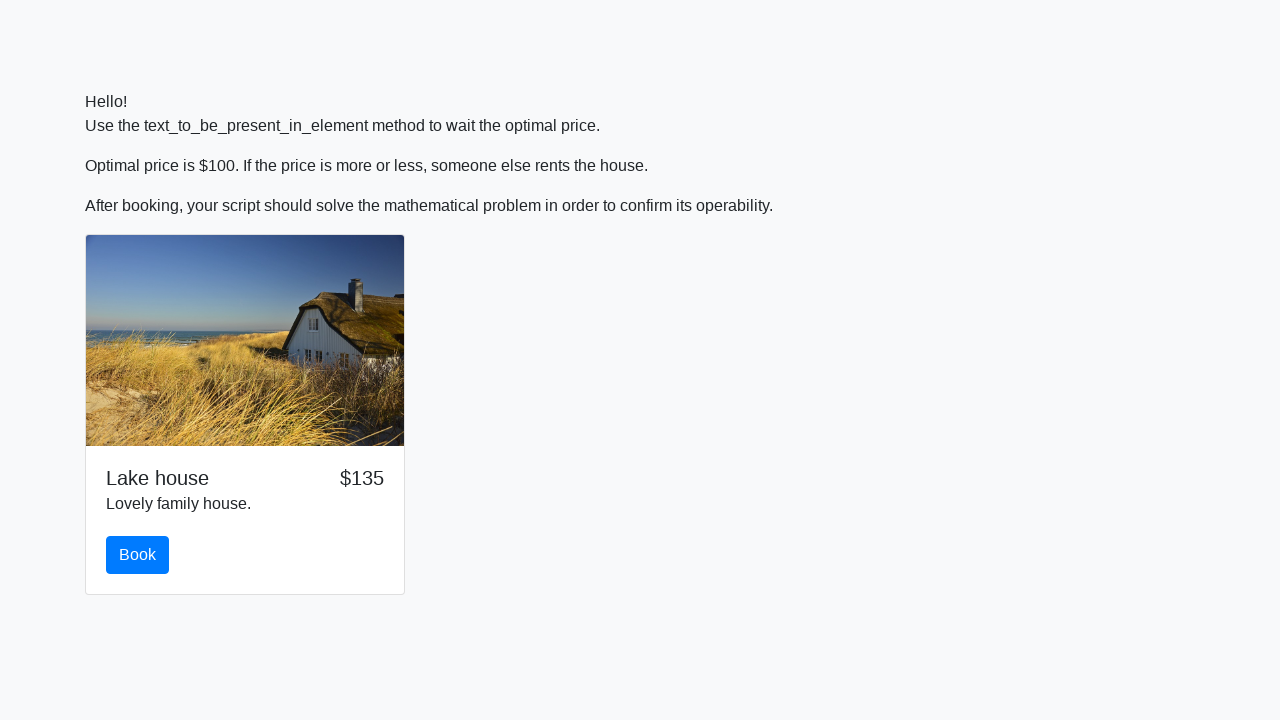

Waited for price to reach $100
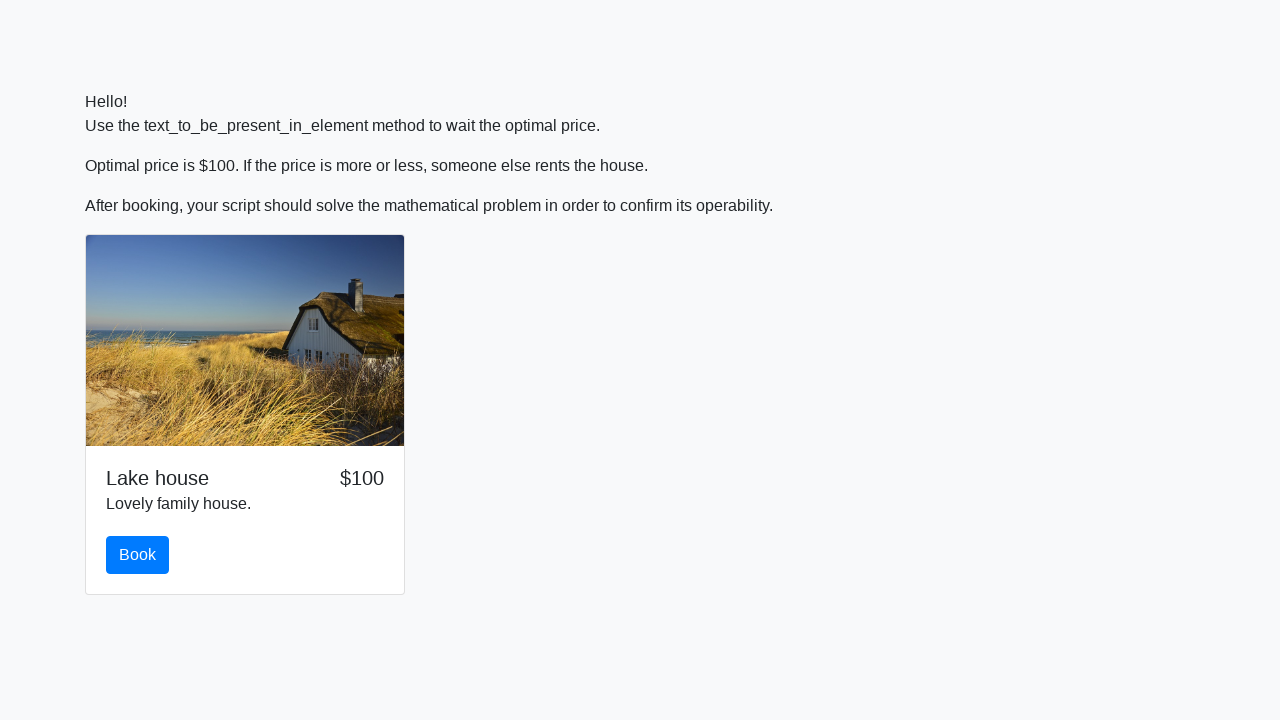

Clicked the book button at (138, 555) on #book
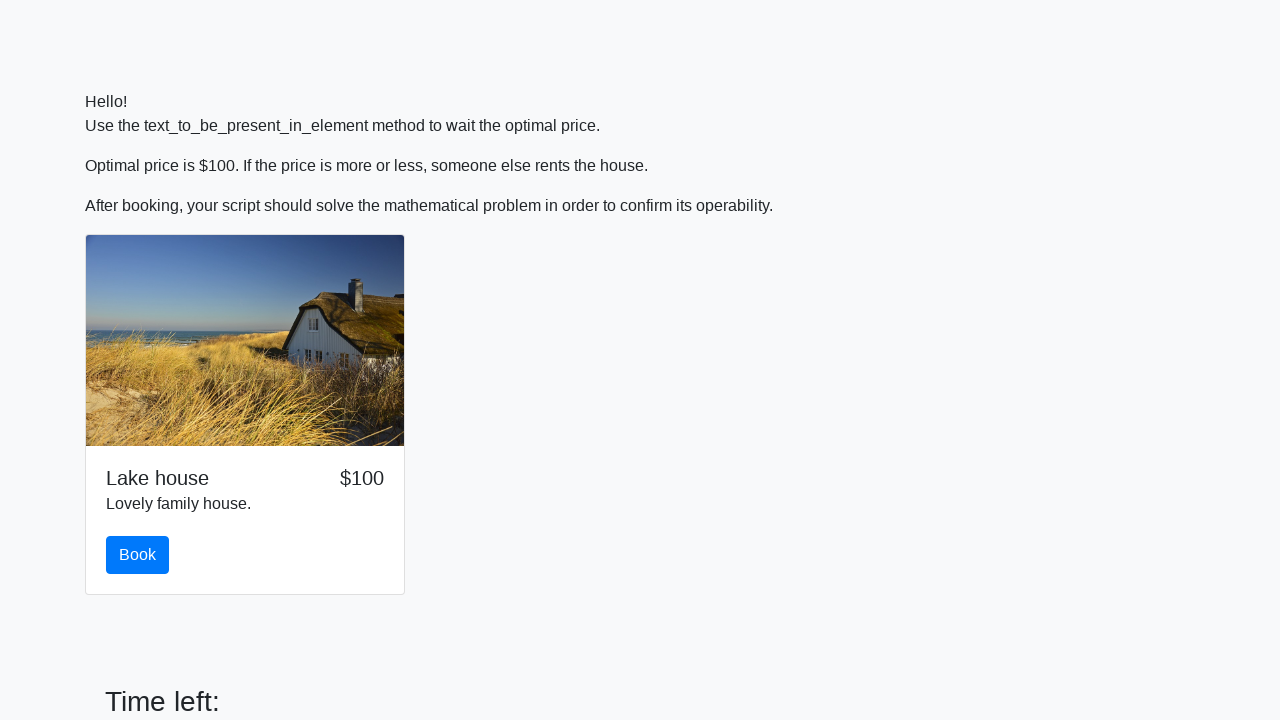

Read input value from page: 476
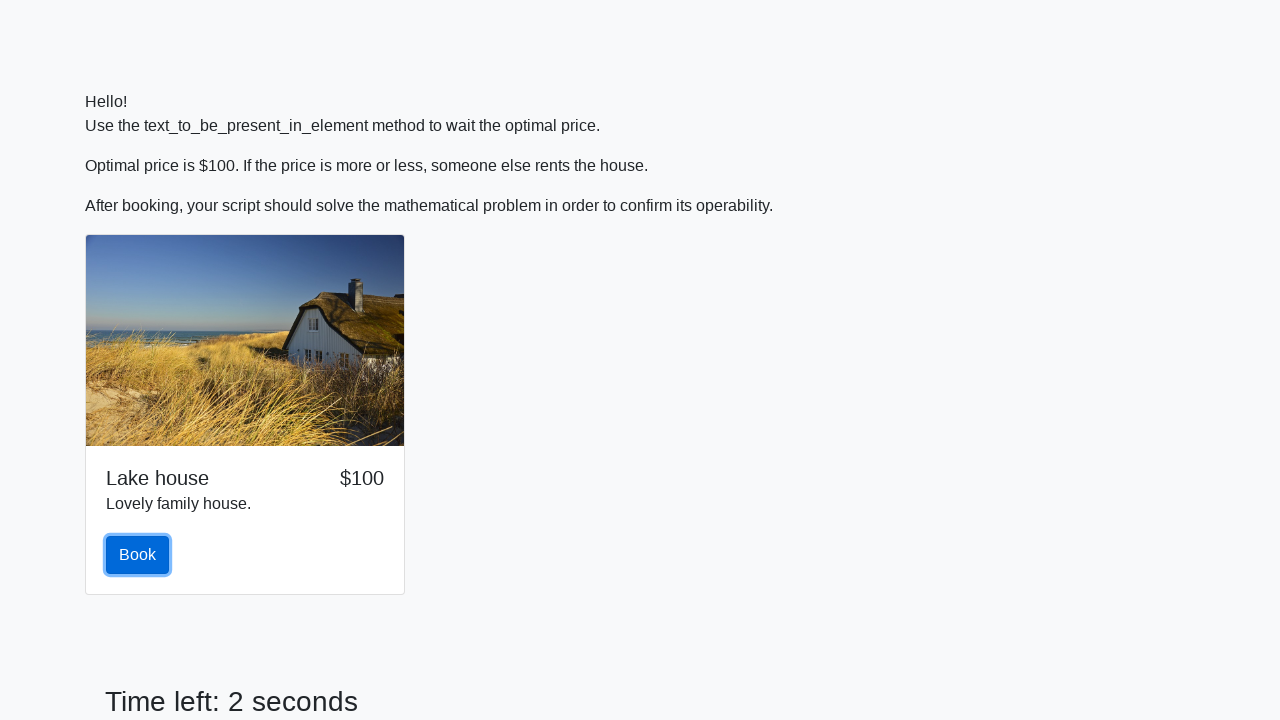

Calculated mathematical answer using logarithm and sine functions: 2.4837197029820066
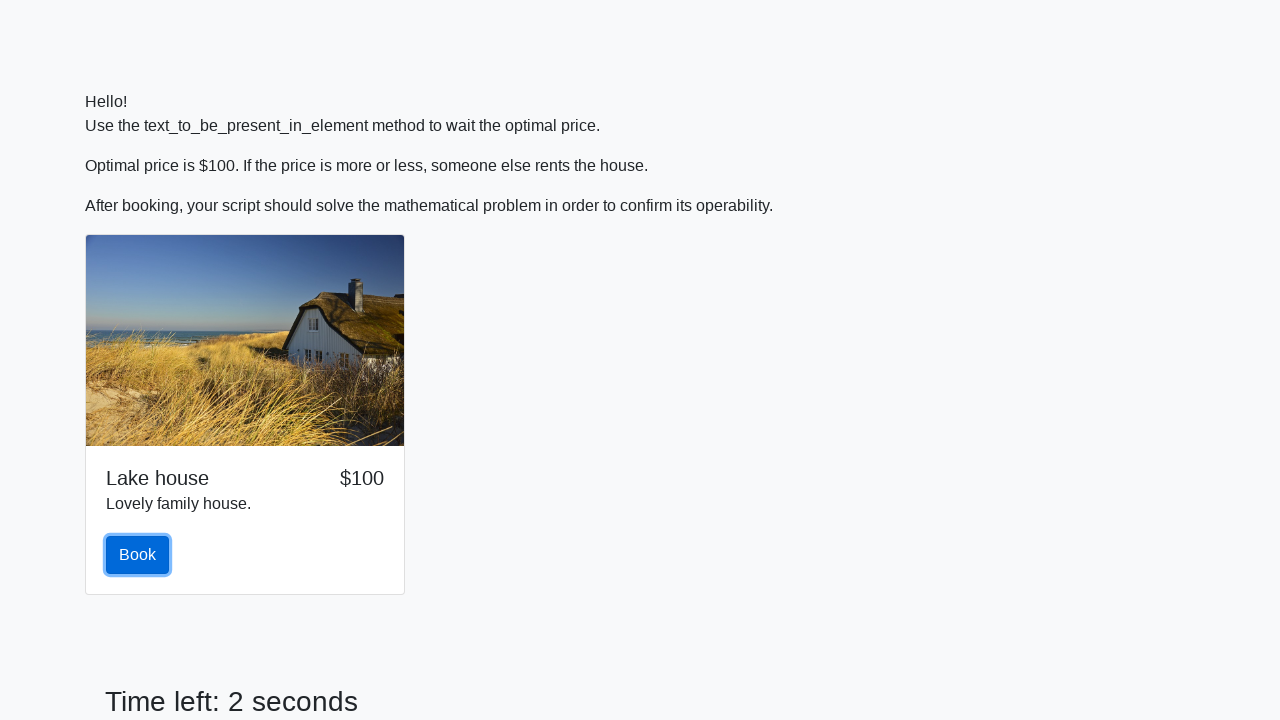

Filled answer field with calculated result on #answer
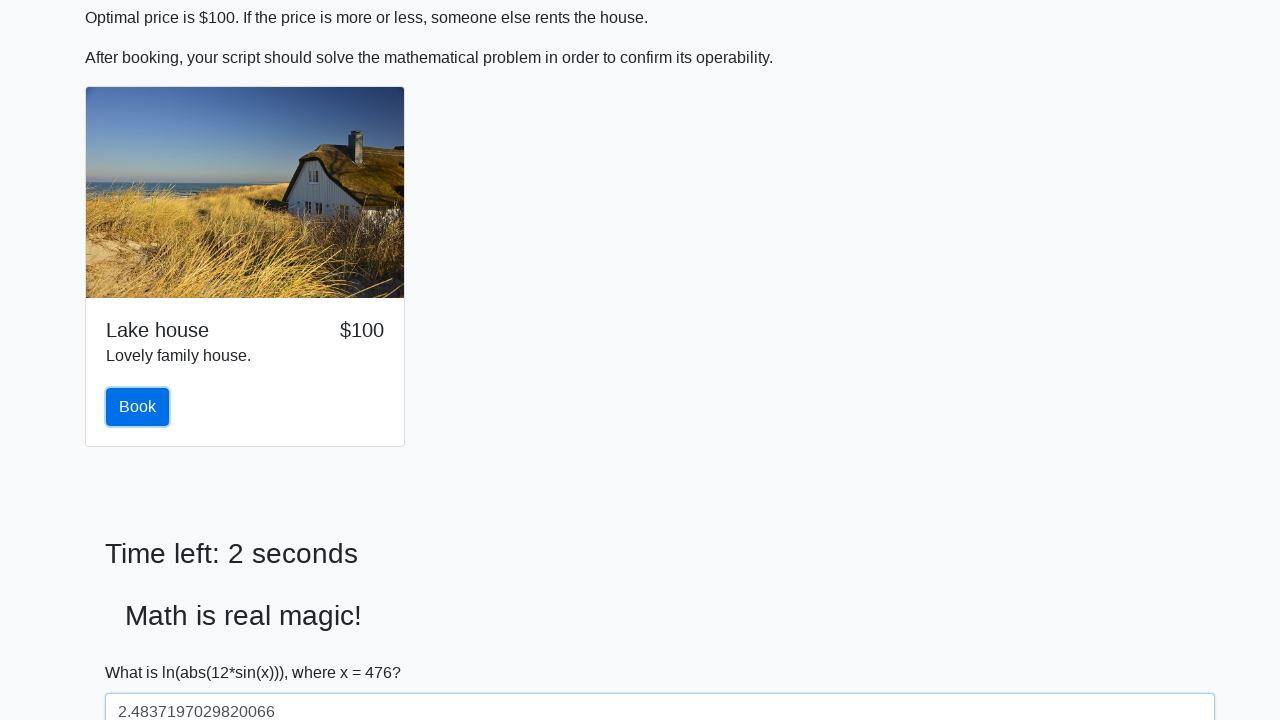

Clicked submit button to complete the exercise at (143, 651) on button[type='submit']
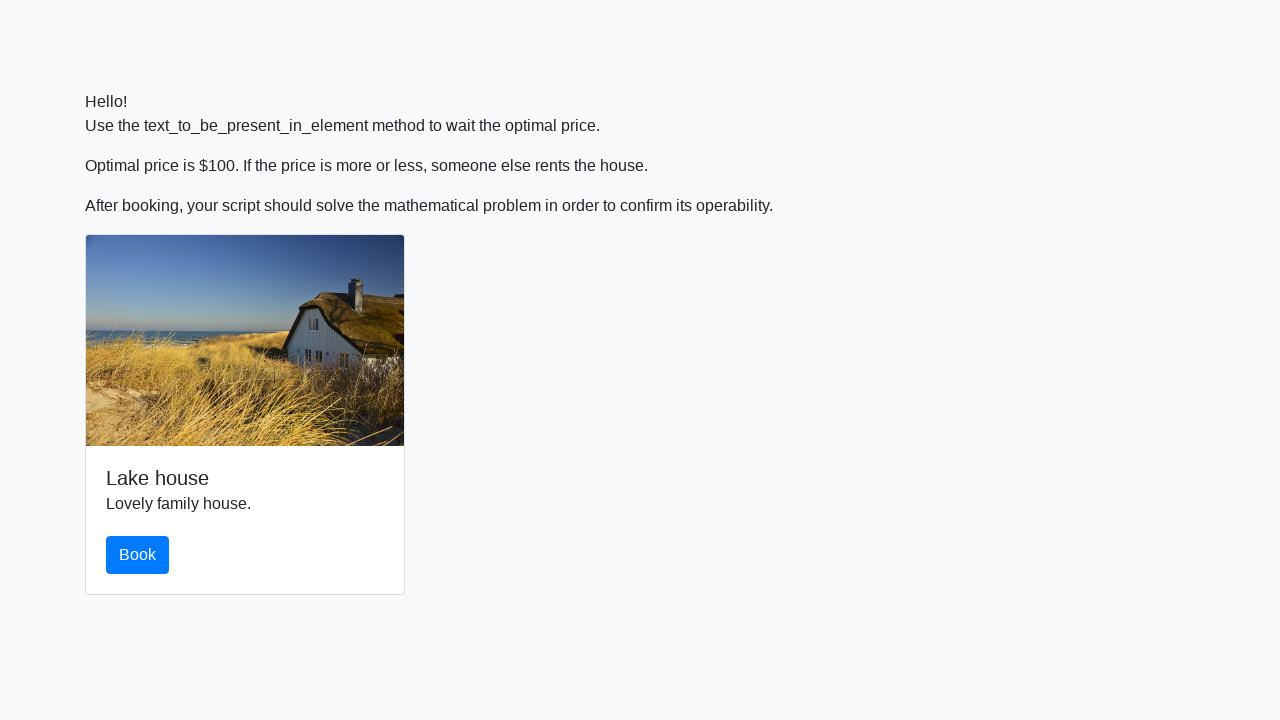

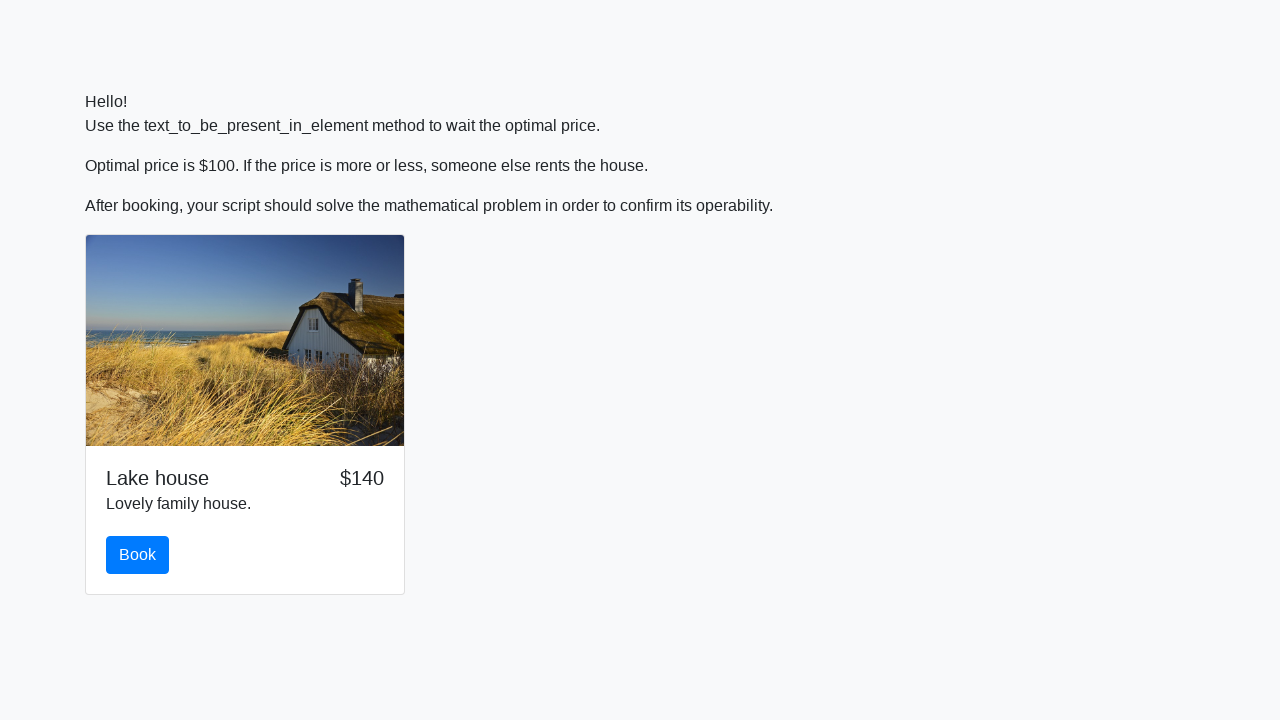